Tests alert dialog handling by triggering confirm dialogs and both accepting and dismissing them

Starting URL: https://demoqa.com/alerts

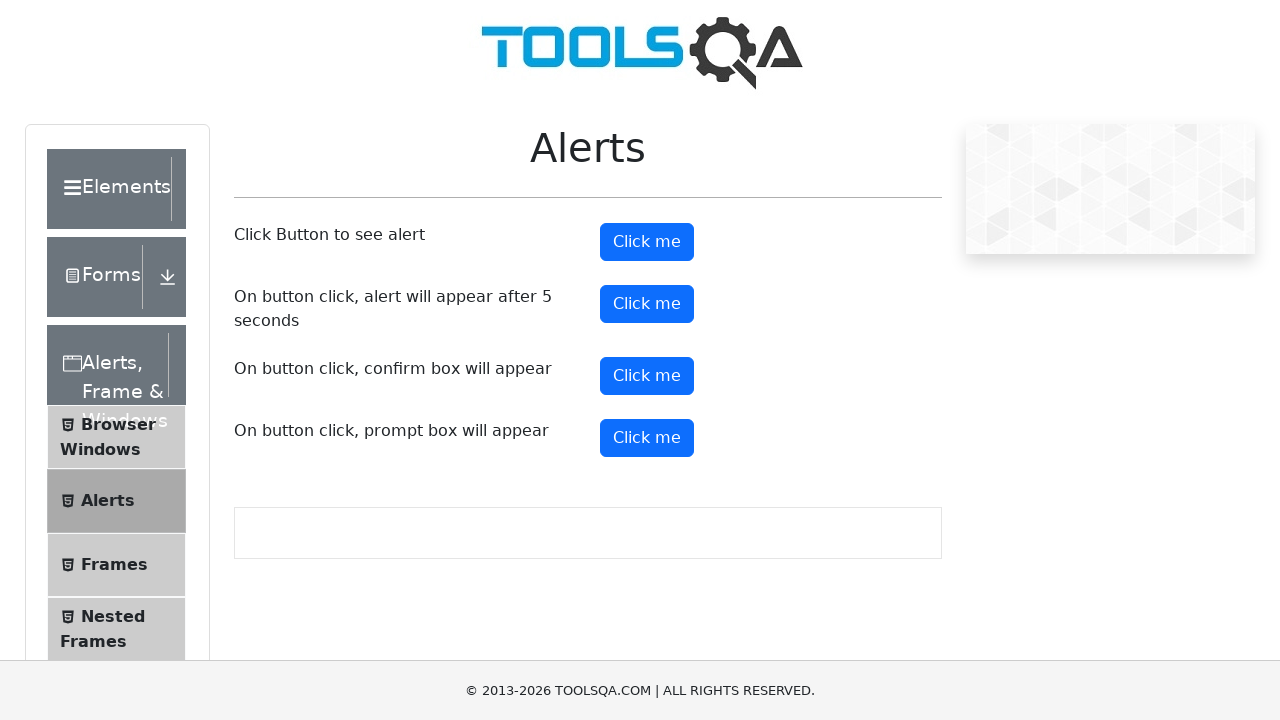

Scrolled down 400px to make alert buttons visible
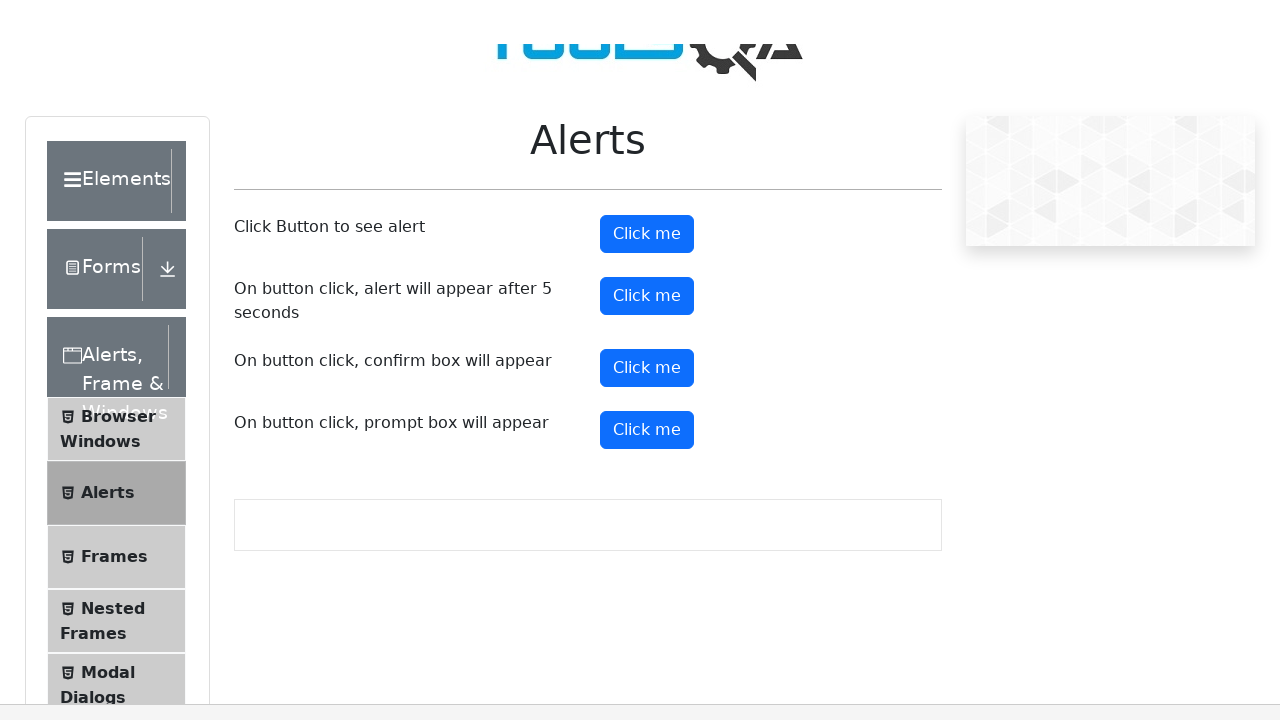

Clicked confirm button to trigger first alert dialog at (647, 0) on #confirmButton
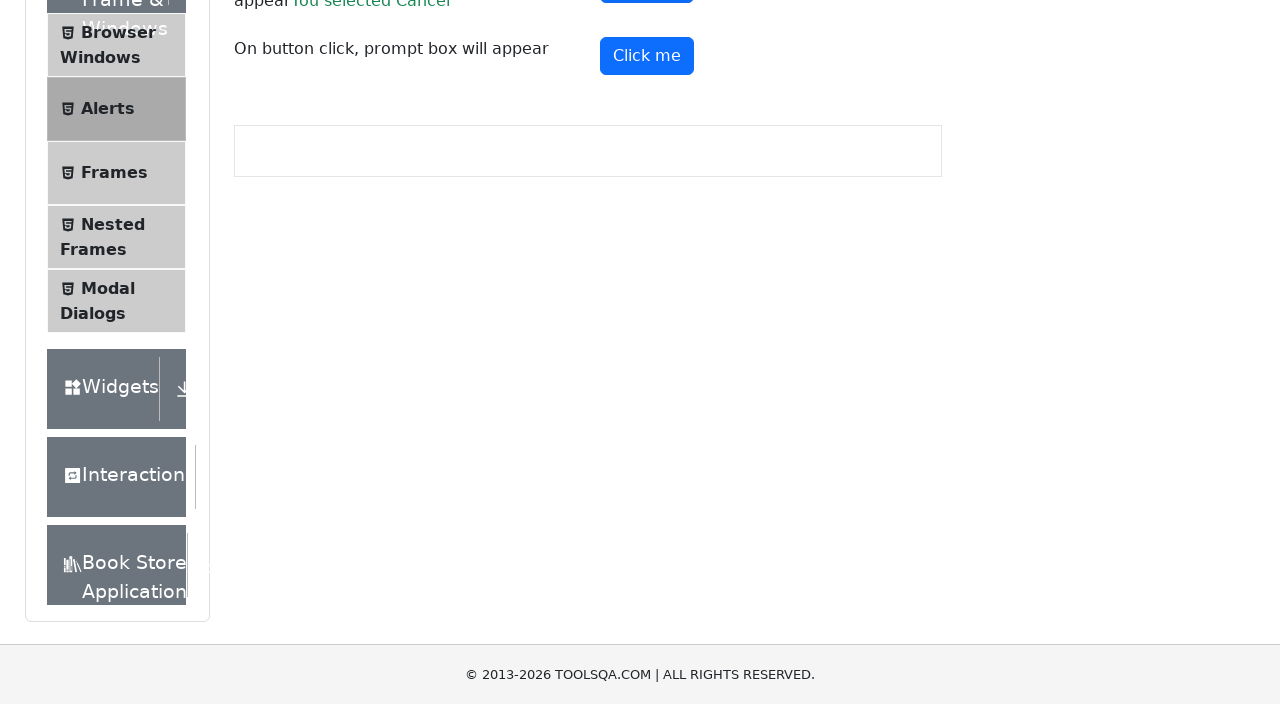

Set up dialog handler to accept dialogs
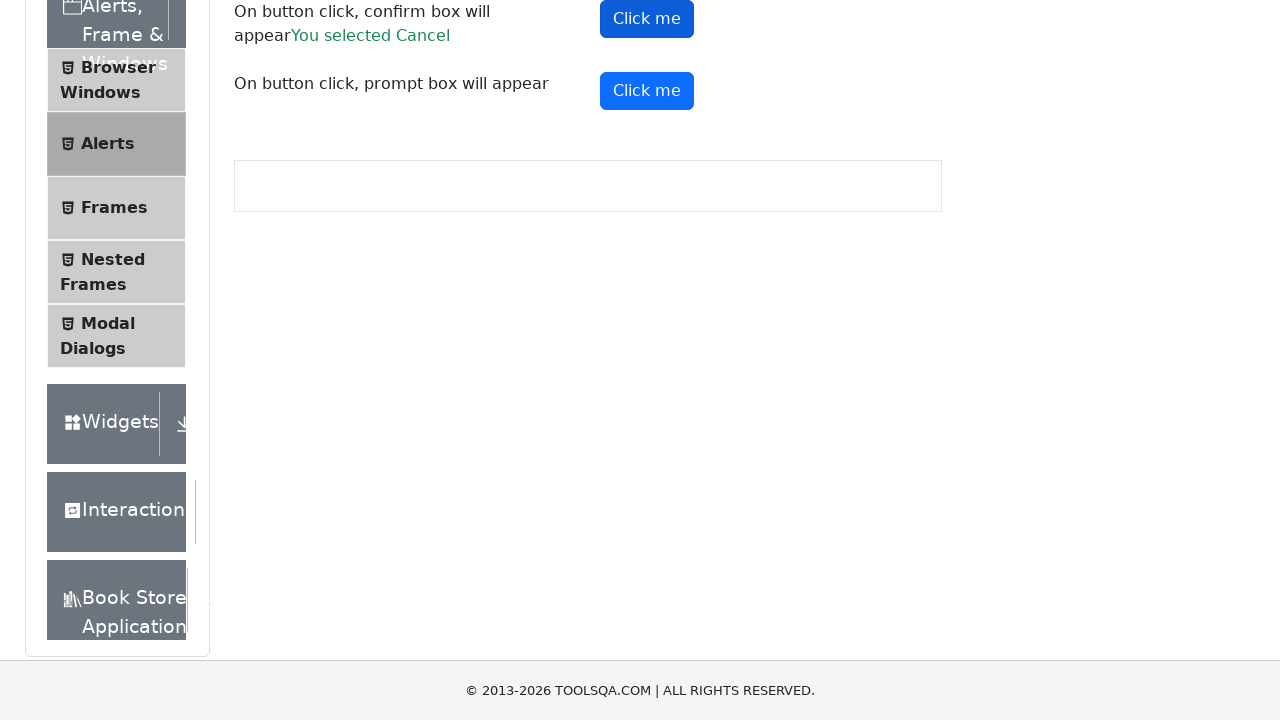

Clicked confirm button to trigger and accept first confirm dialog at (647, 19) on #confirmButton
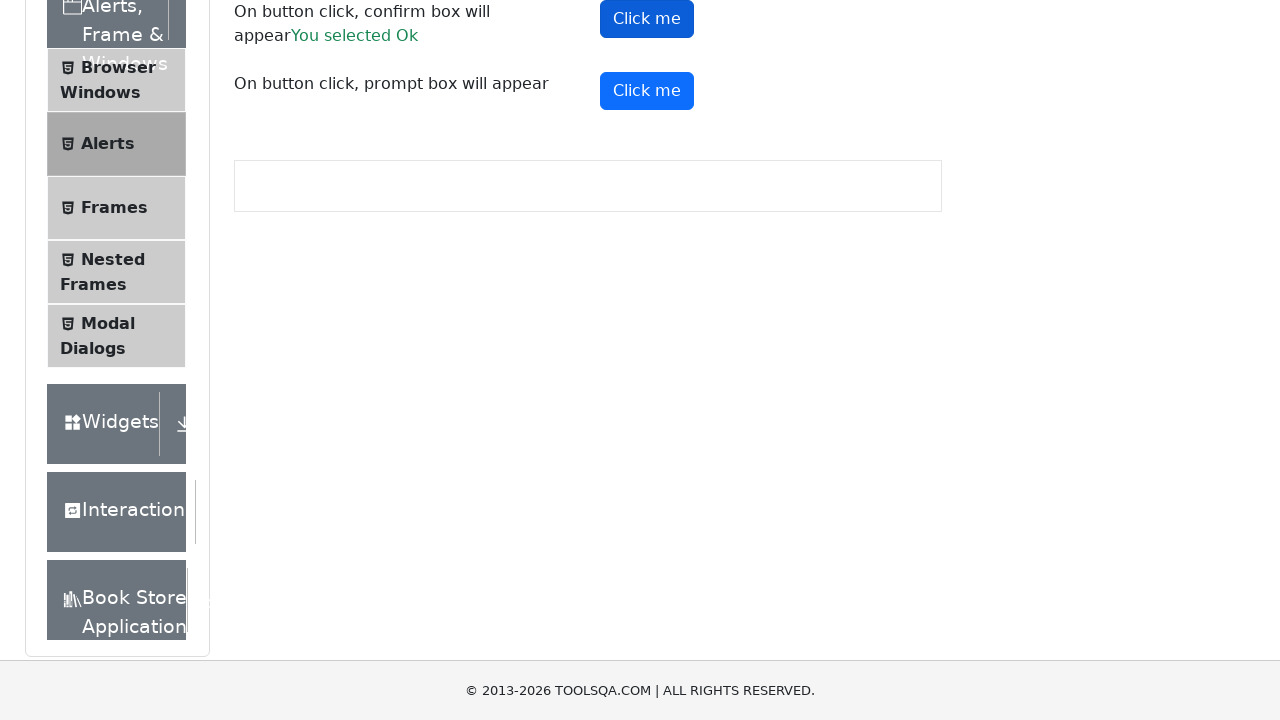

Clicked confirm button to trigger second confirm dialog at (647, 19) on #confirmButton
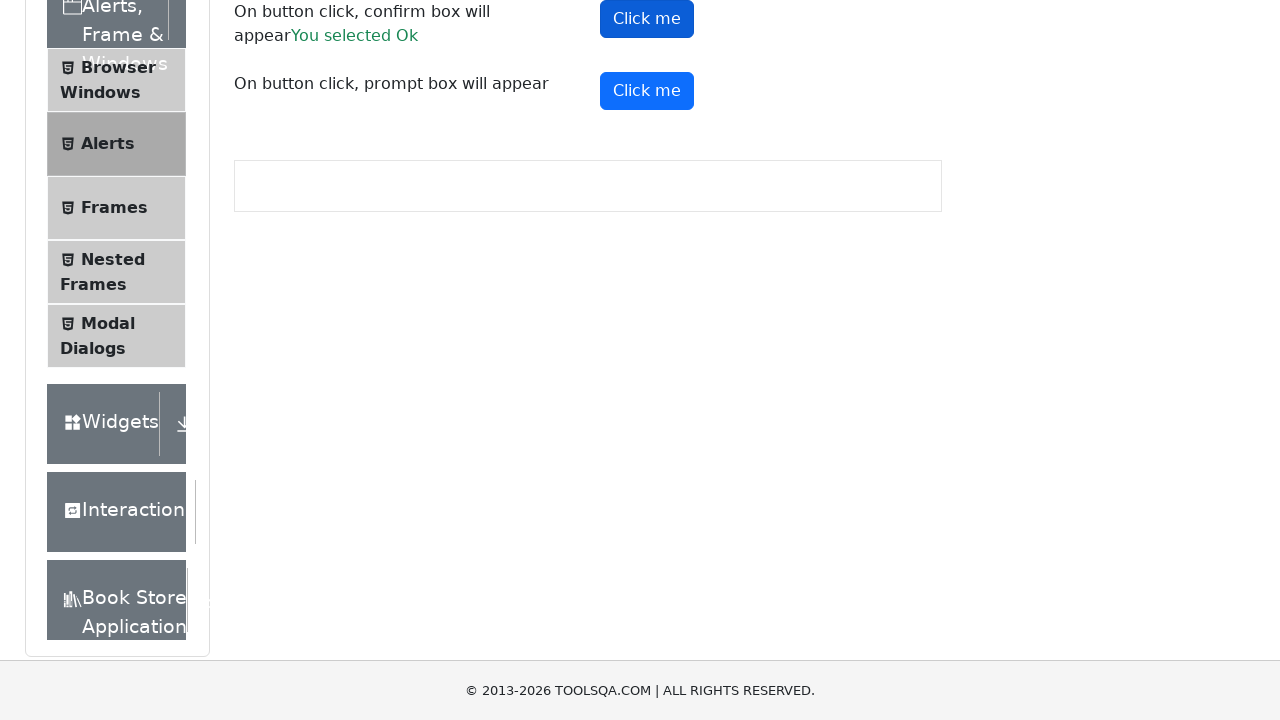

Set up dialog handler to dismiss dialogs
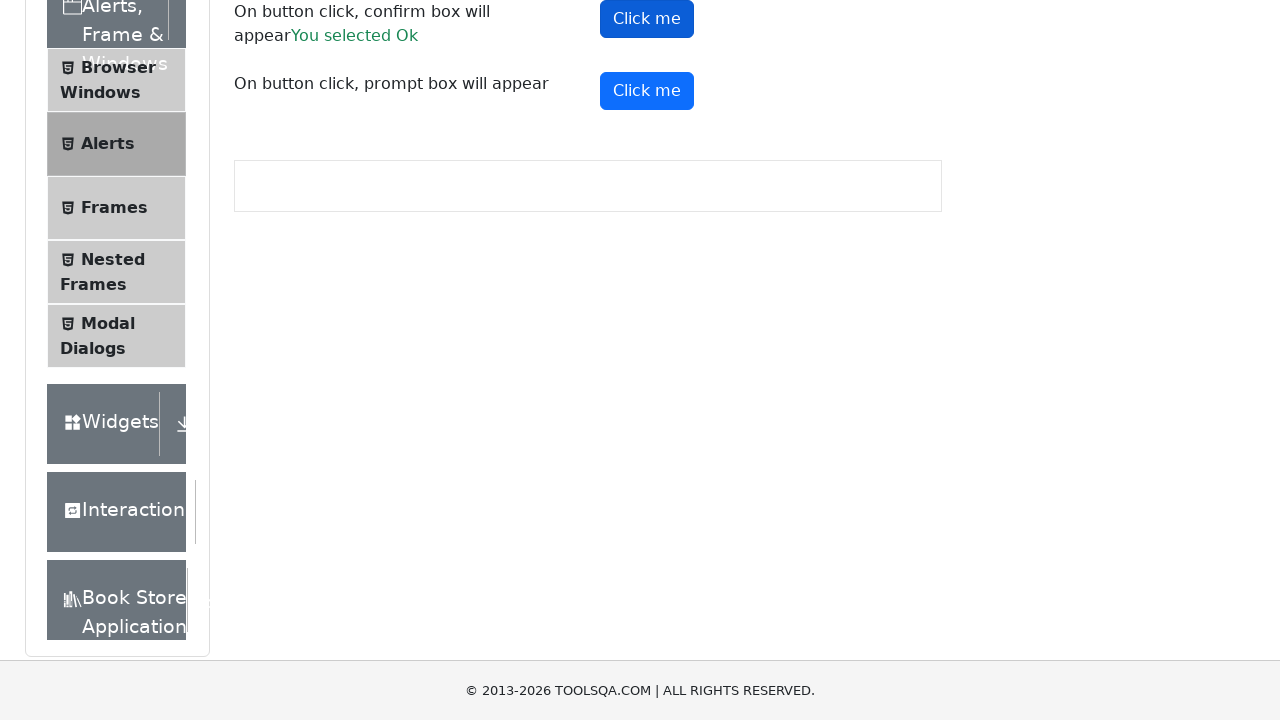

Clicked confirm button to trigger and dismiss second confirm dialog at (647, 19) on #confirmButton
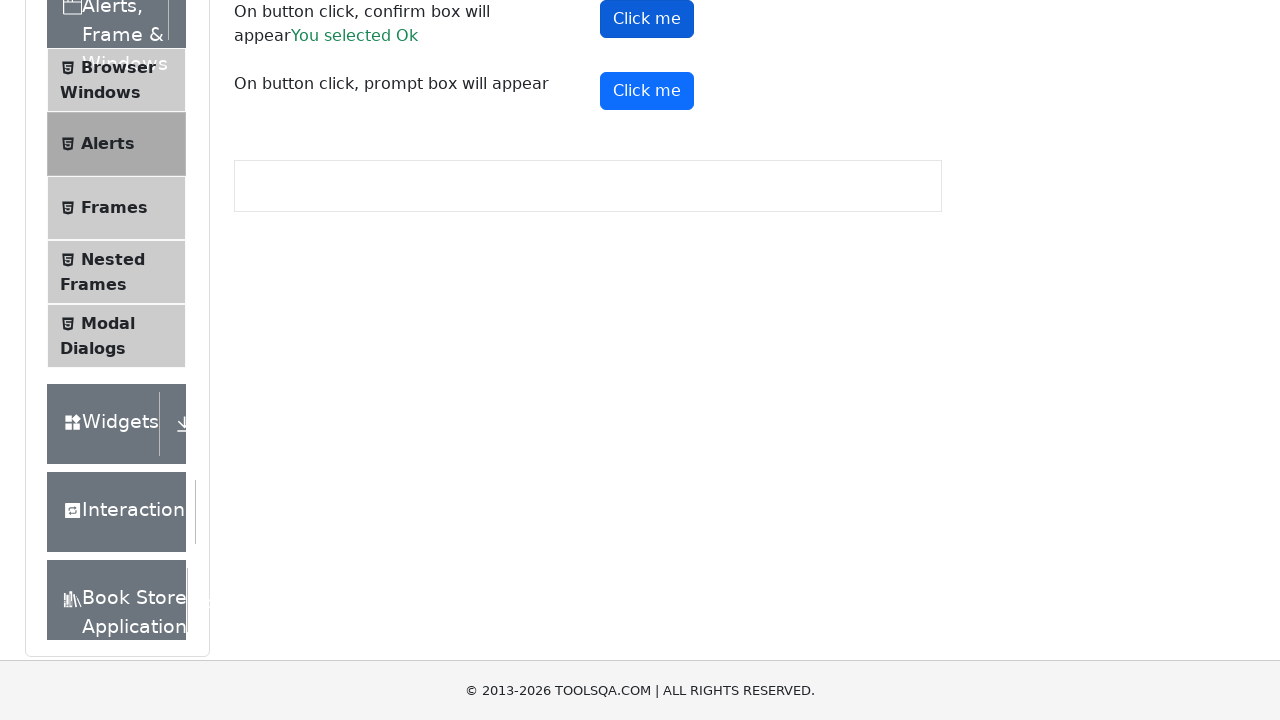

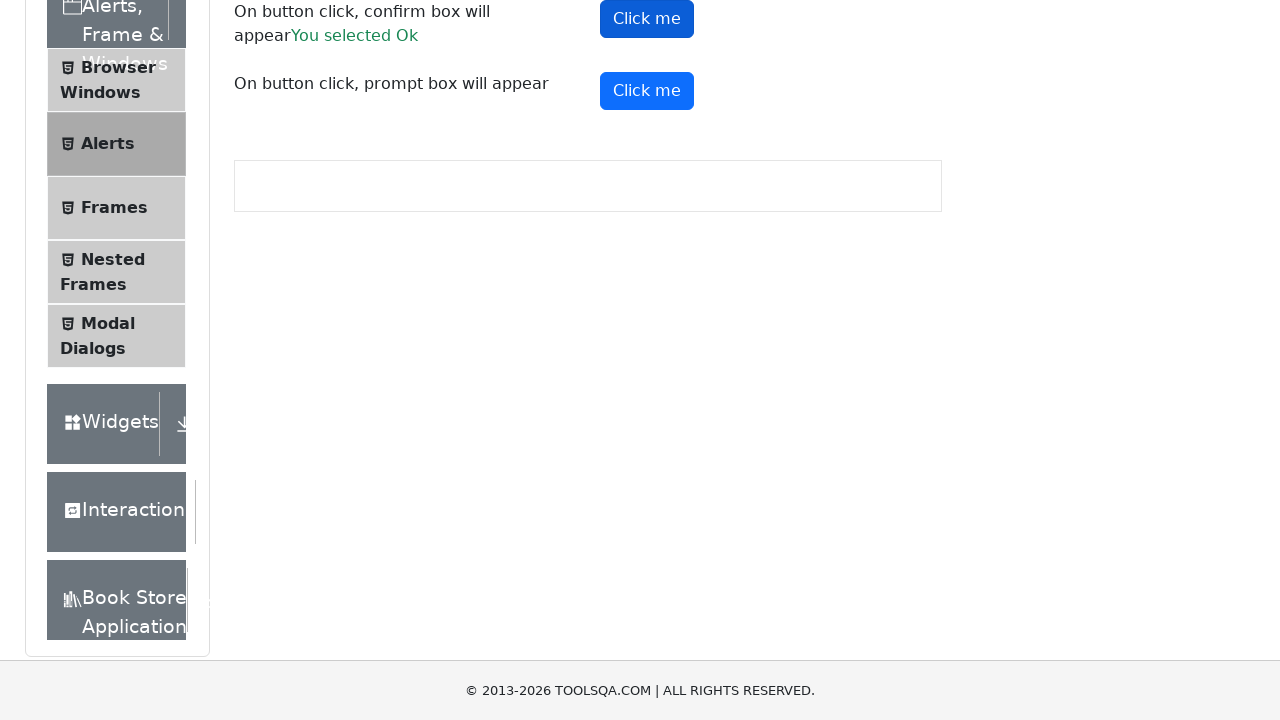